Tests JavaScript alert handling by clicking a button that triggers an alert, accepting the alert, and verifying the result message is displayed correctly

Starting URL: https://the-internet.herokuapp.com/javascript_alerts

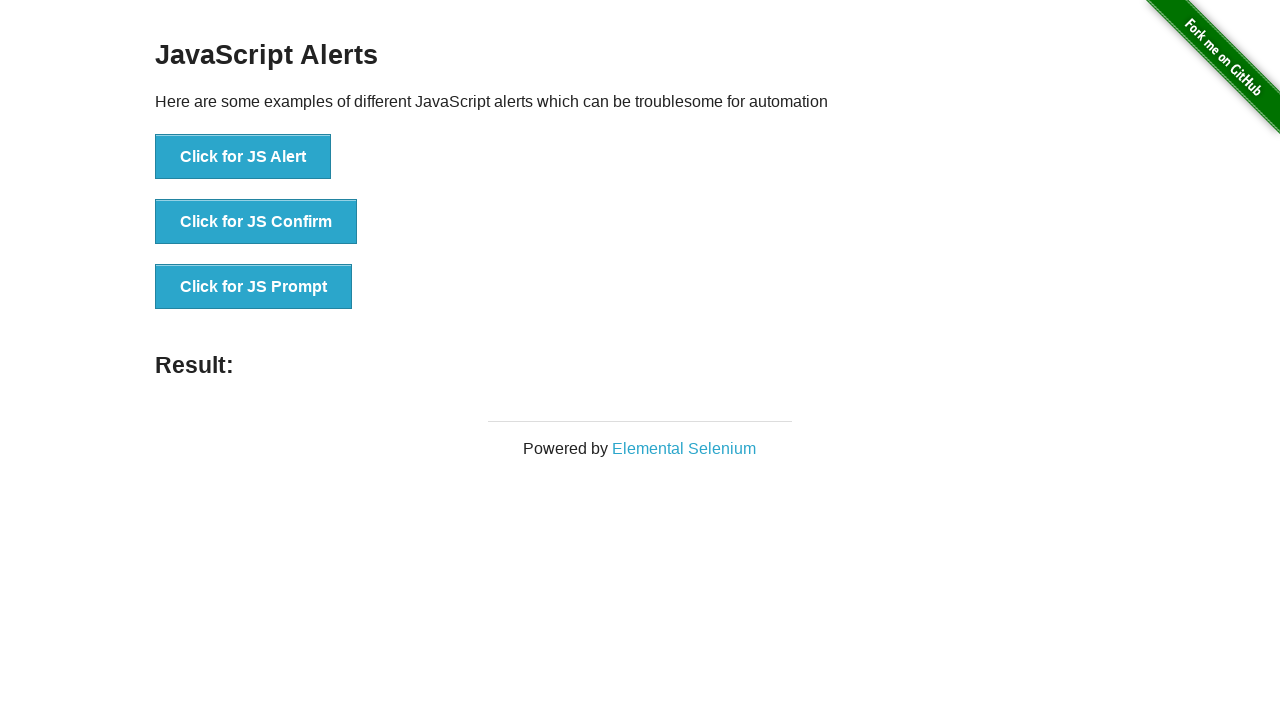

Clicked the button to trigger JavaScript alert at (243, 157) on xpath=//button[@onclick='jsAlert()']
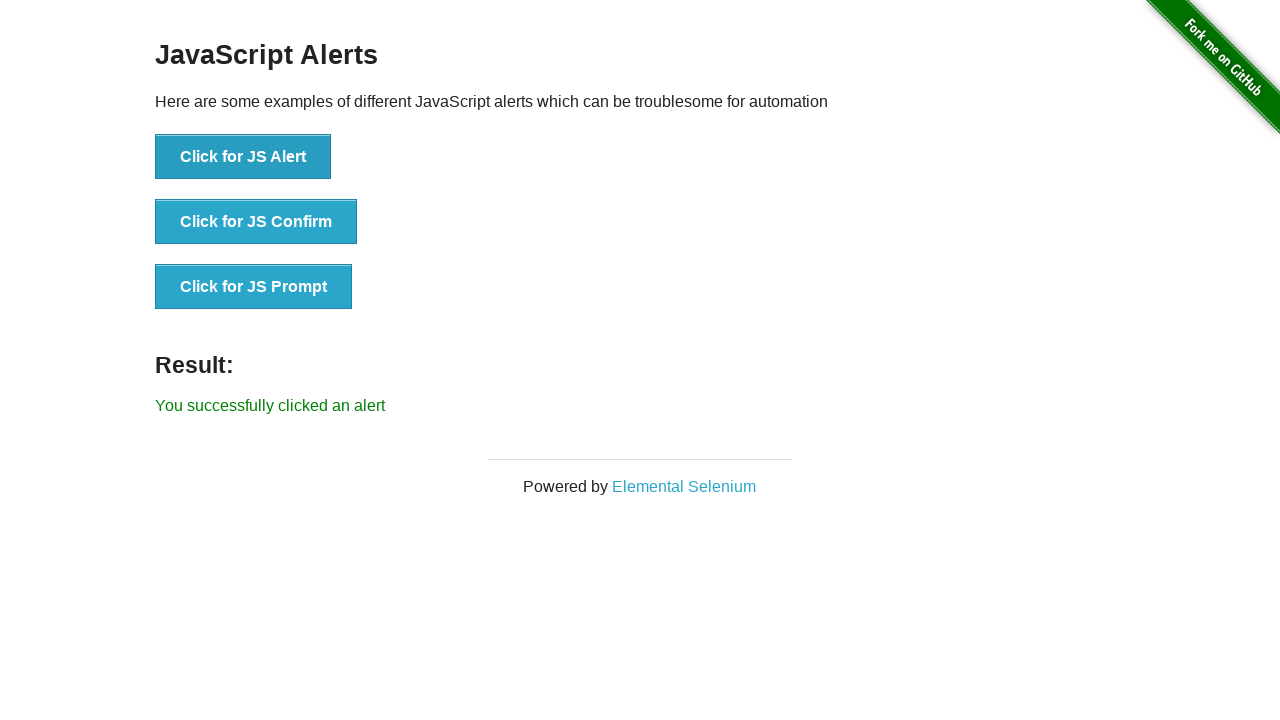

Set up dialog handler to accept alerts
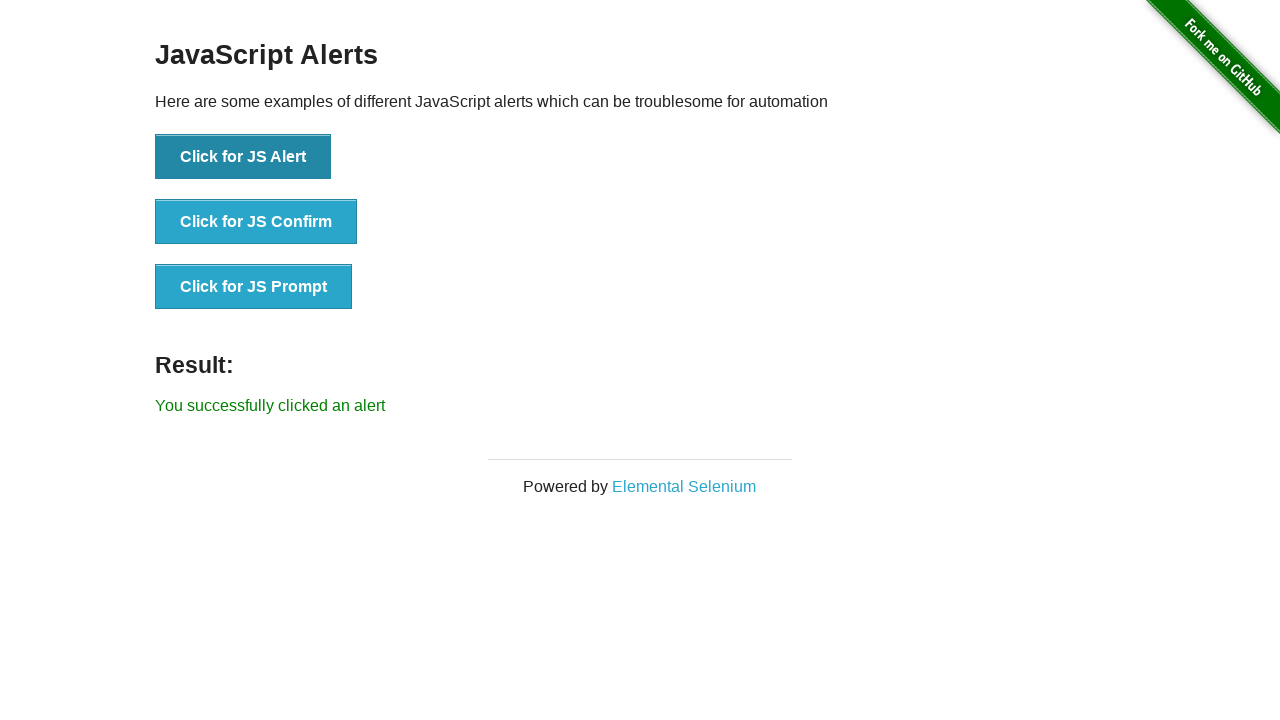

Clicked the alert button again with handler ready at (243, 157) on xpath=//button[@onclick='jsAlert()']
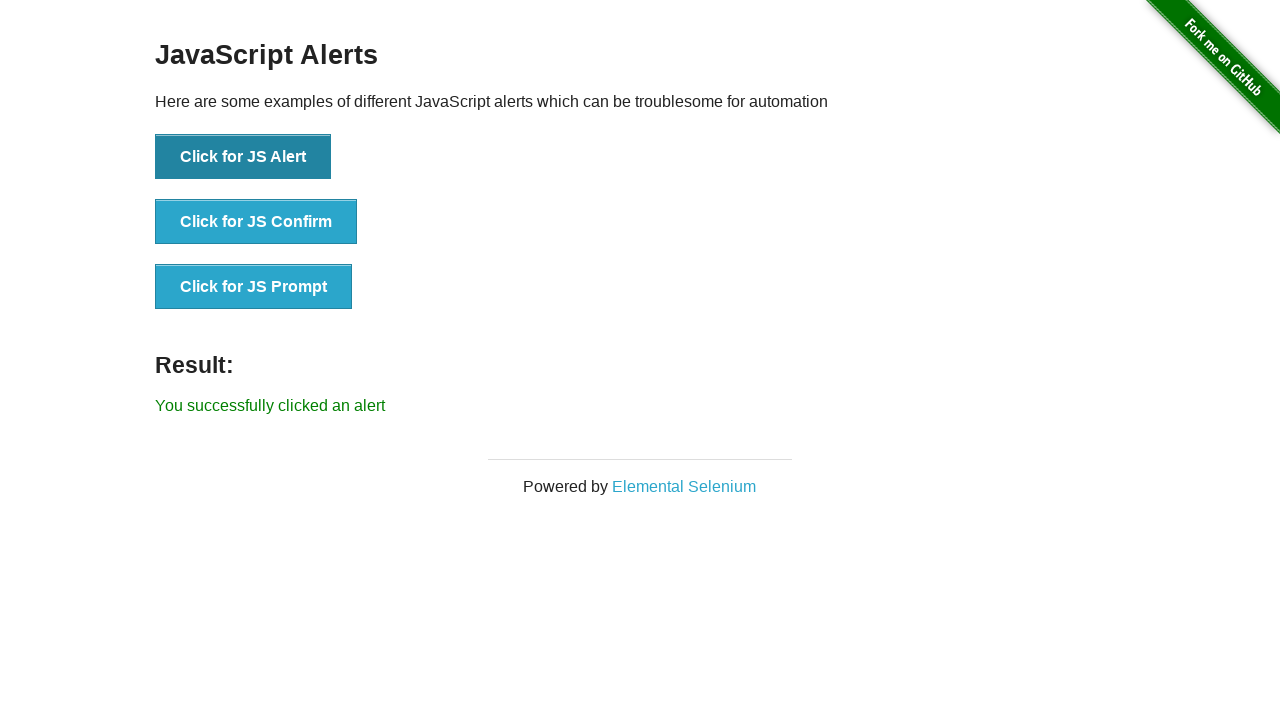

Retrieved result message text content
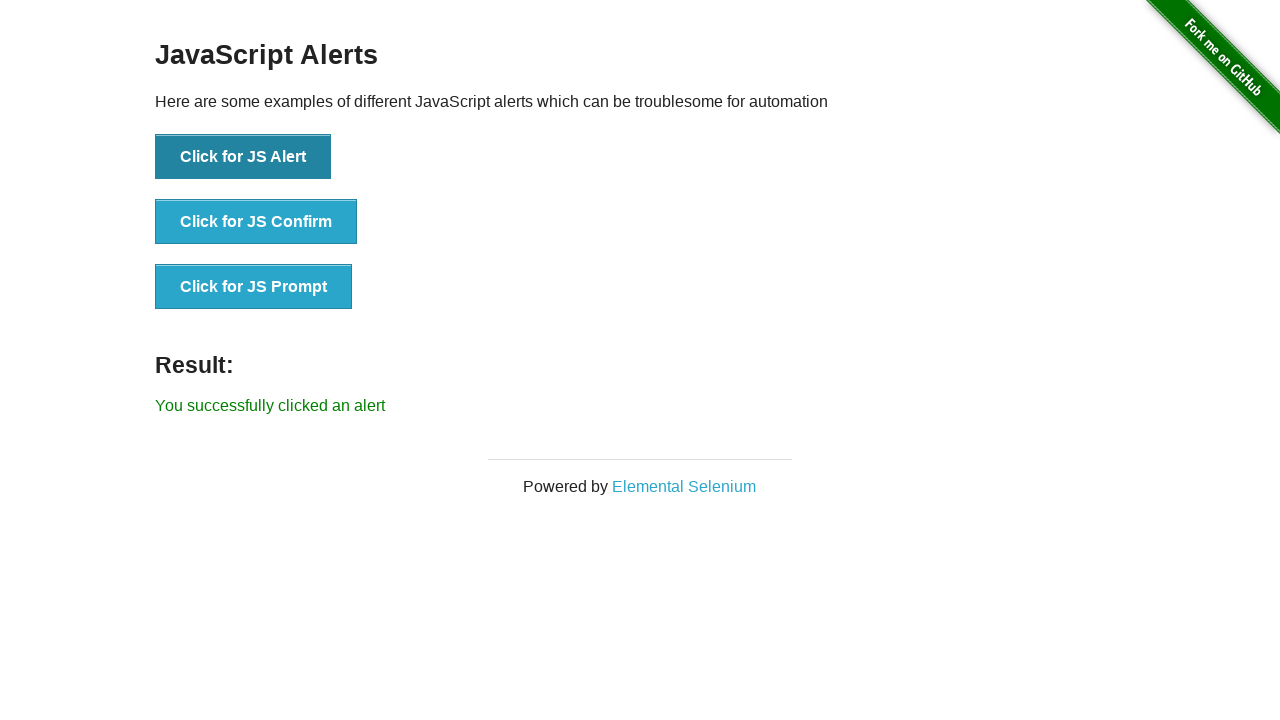

Verified result message displays 'You successfully clicked an alert'
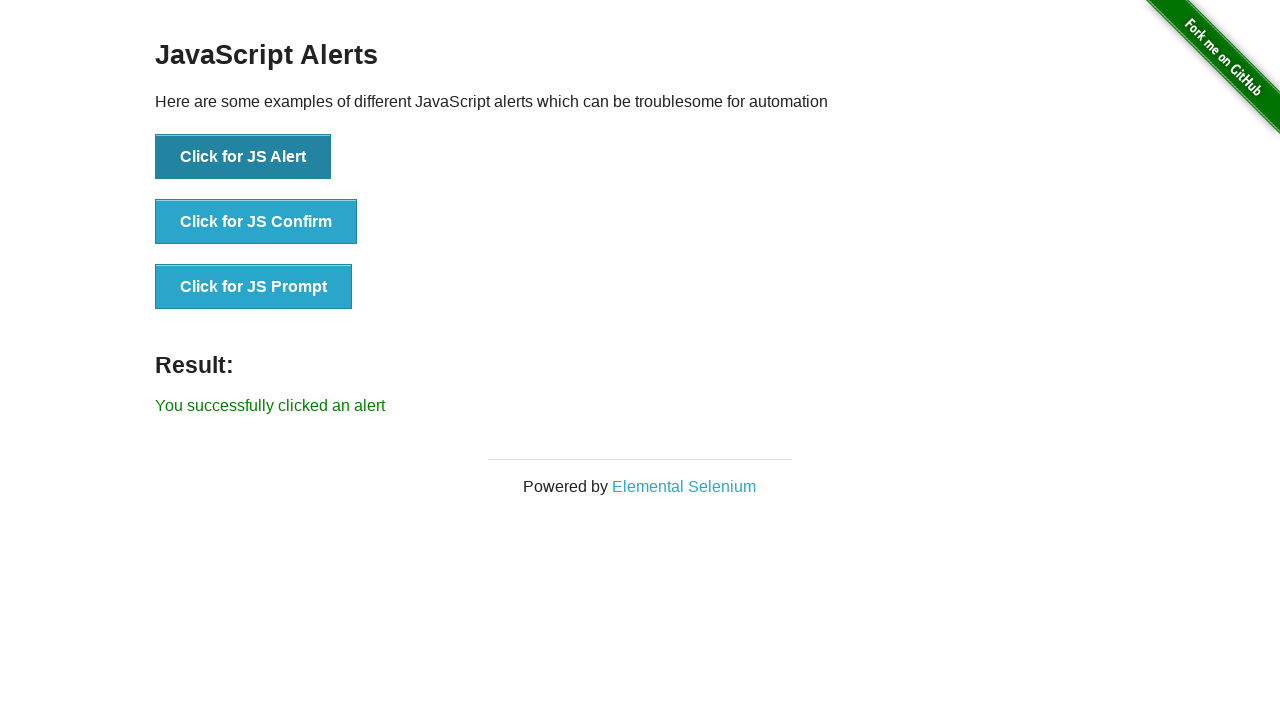

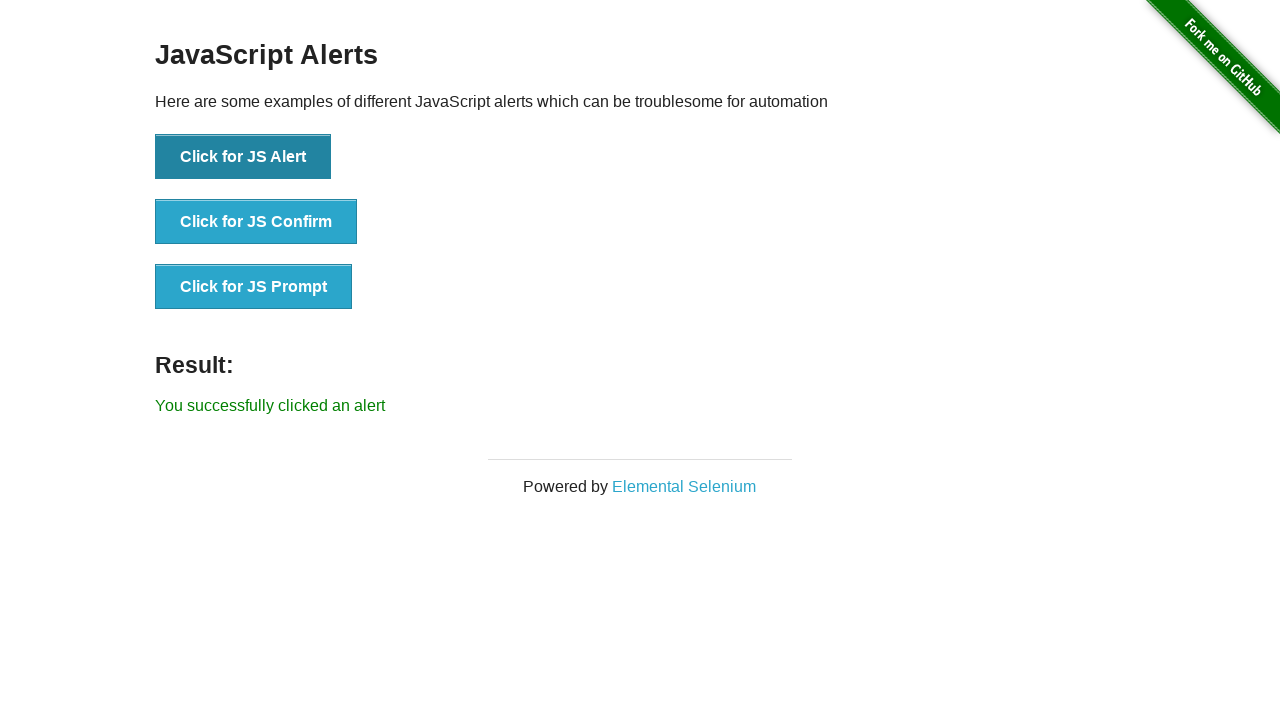